Navigates to a Latvian job listings website, interacts with filter dropdowns by selecting options, clicks a filter button, and navigates through listing pages.

Starting URL: https://www.ss.lv/lv/work/are-required/filter/

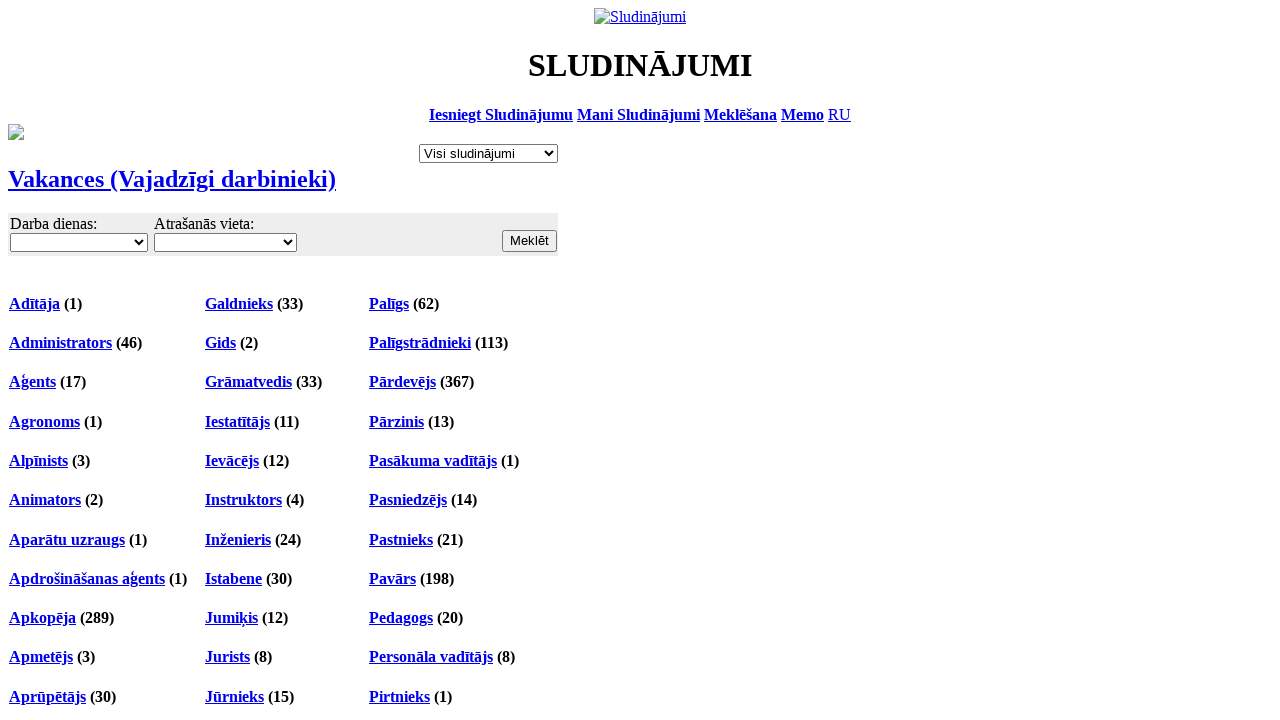

Page loaded with networkidle state
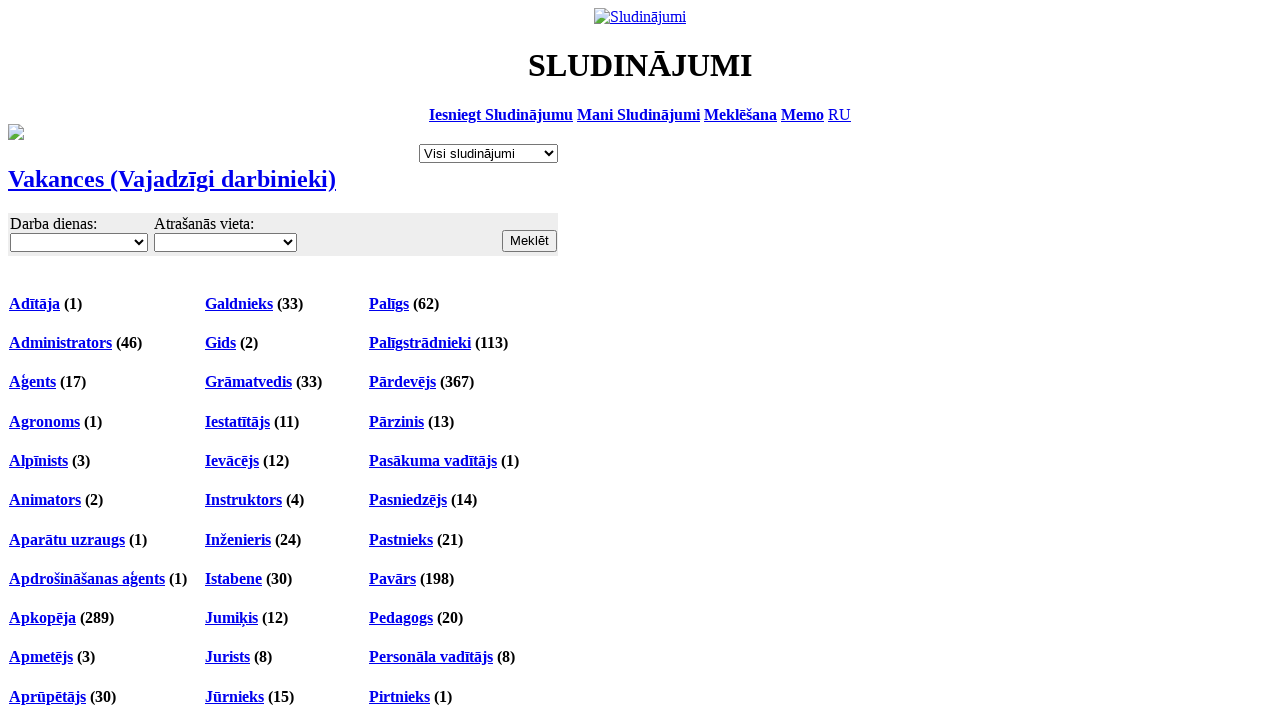

Clicked the filter button at (530, 241) on xpath=/html/body/div[4]/div/table/tbody/tr/td/div[1]/table/tbody/tr/td/form/tabl
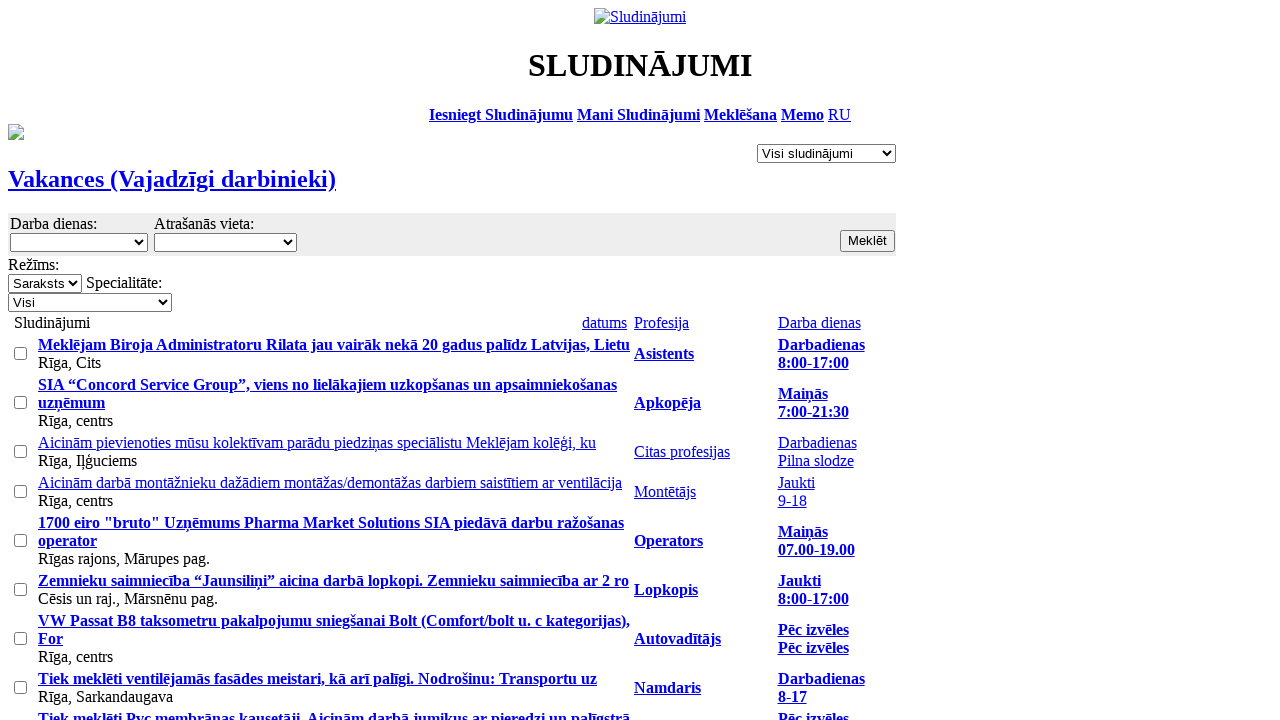

Waited 1000ms after clicking filter button
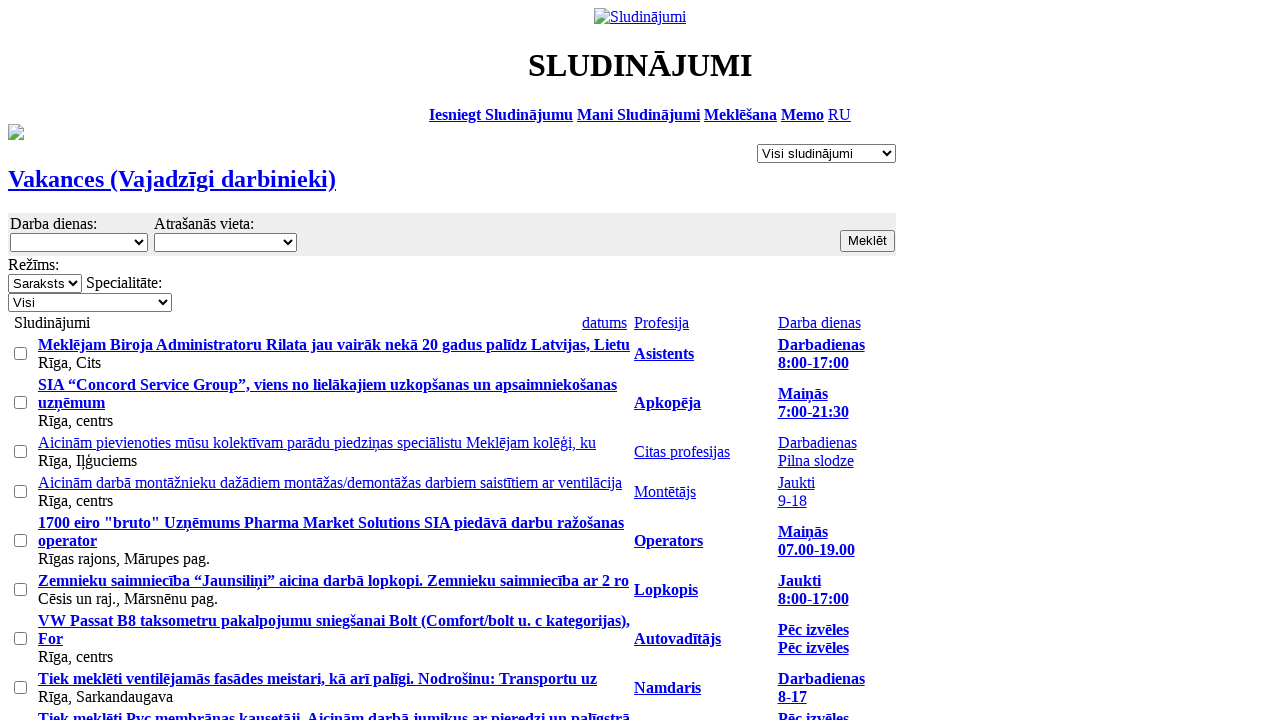

Clicked the first dropdown at (225, 242) on xpath=/html/body/div[4]/div/table/tbody/tr/td/div[1]/table/tbody/tr/td/form/tabl
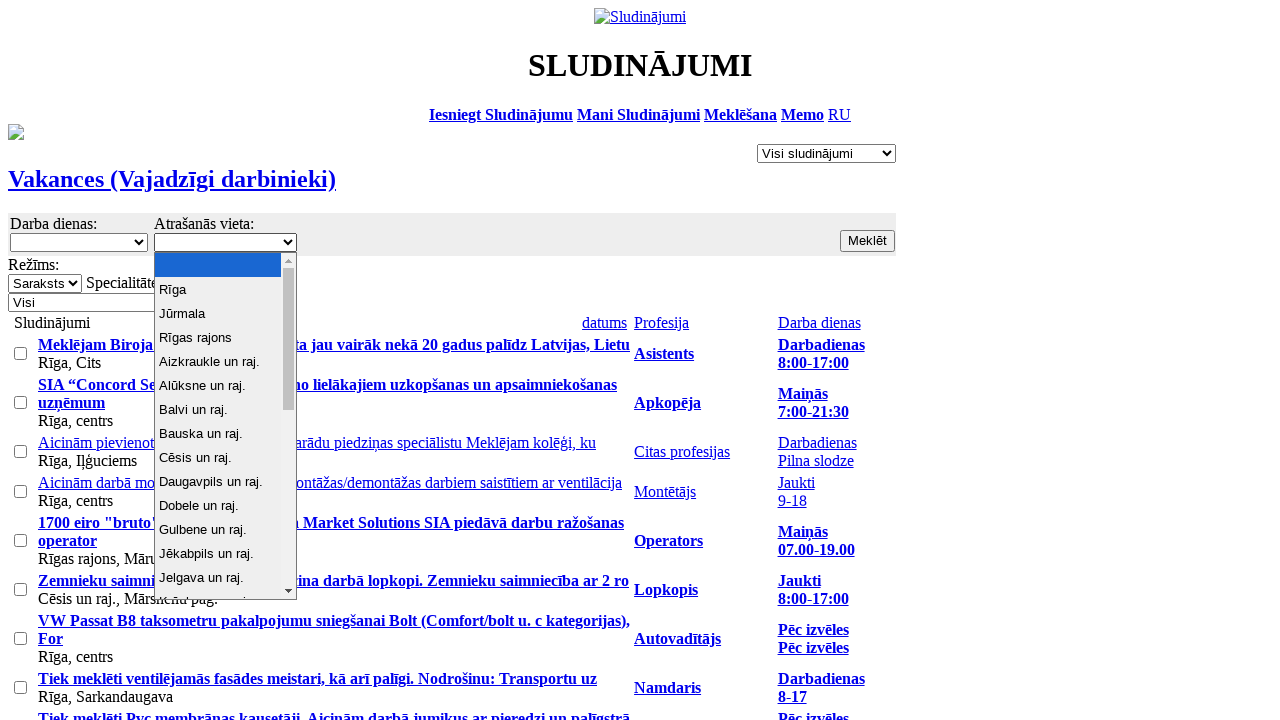

Selected 'Rīga' from the first dropdown on xpath=/html/body/div[4]/div/table/tbody/tr/td/div[1]/table/tbody/tr/td/form/tabl
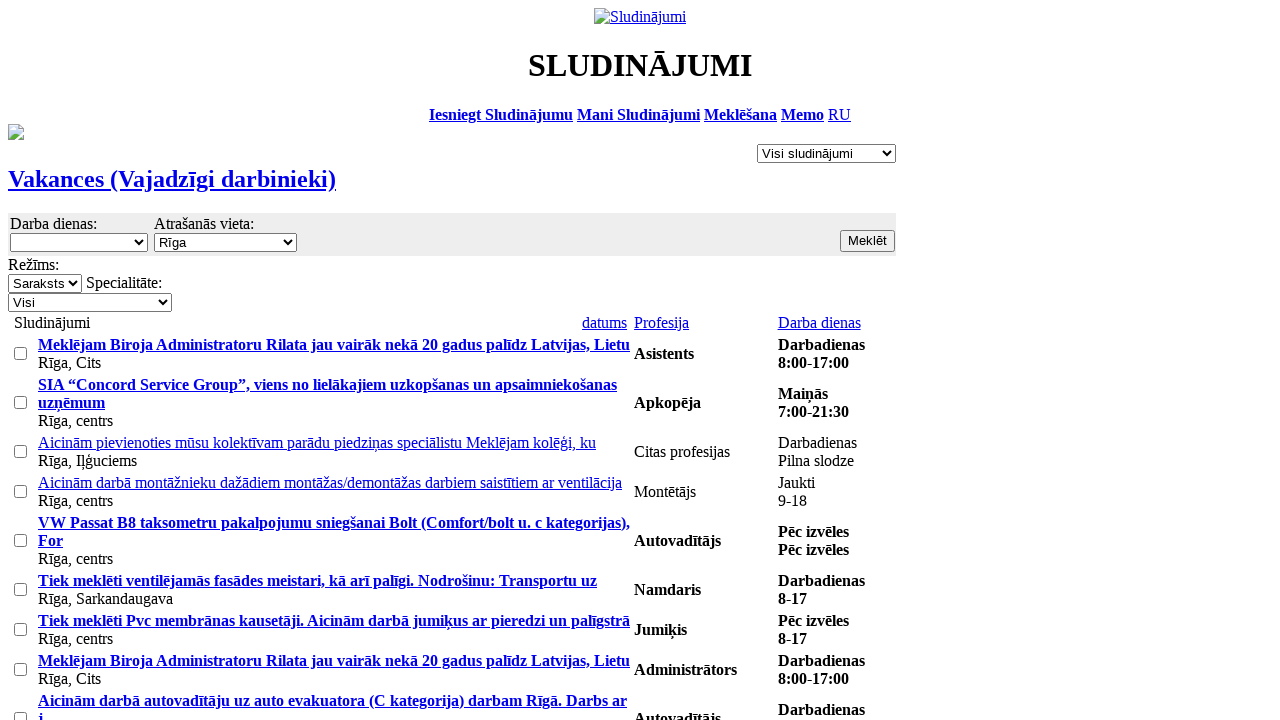

Waited 2000ms after selecting Rīga
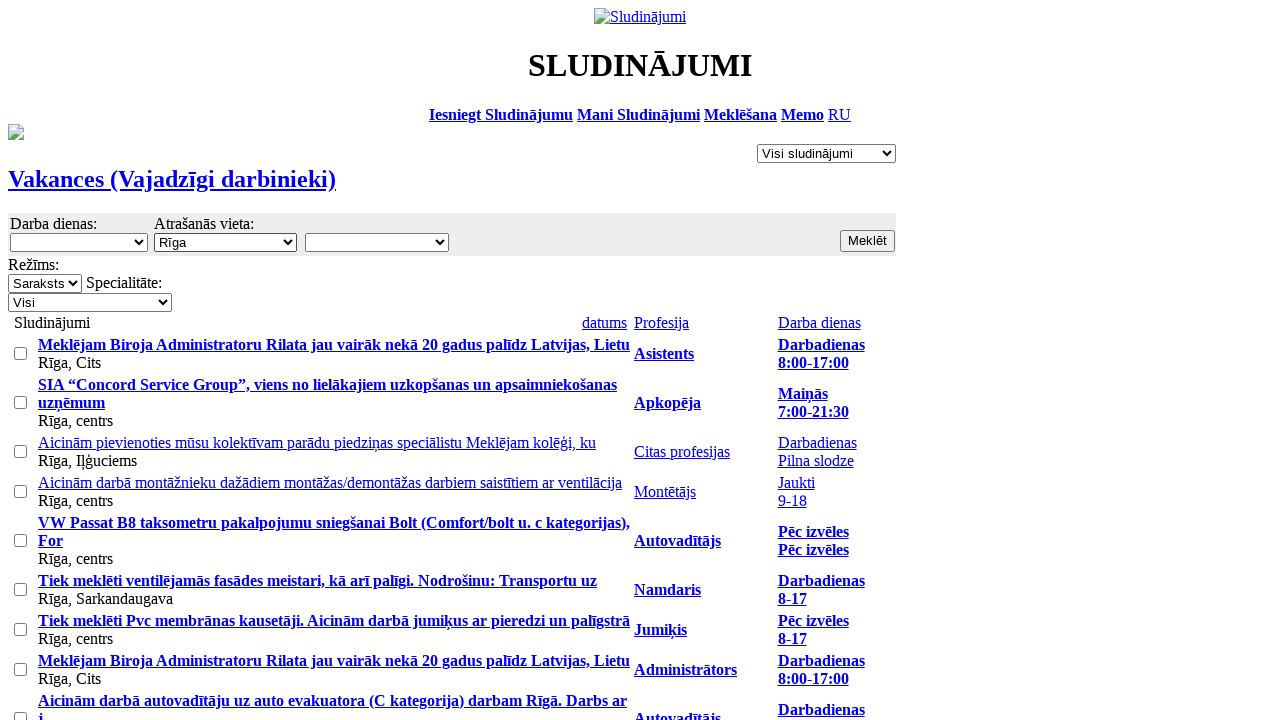

Clicked the second dropdown at (377, 242) on xpath=/html/body/div[4]/div/table/tbody/tr/td/div[1]/table/tbody/tr/td/form/tabl
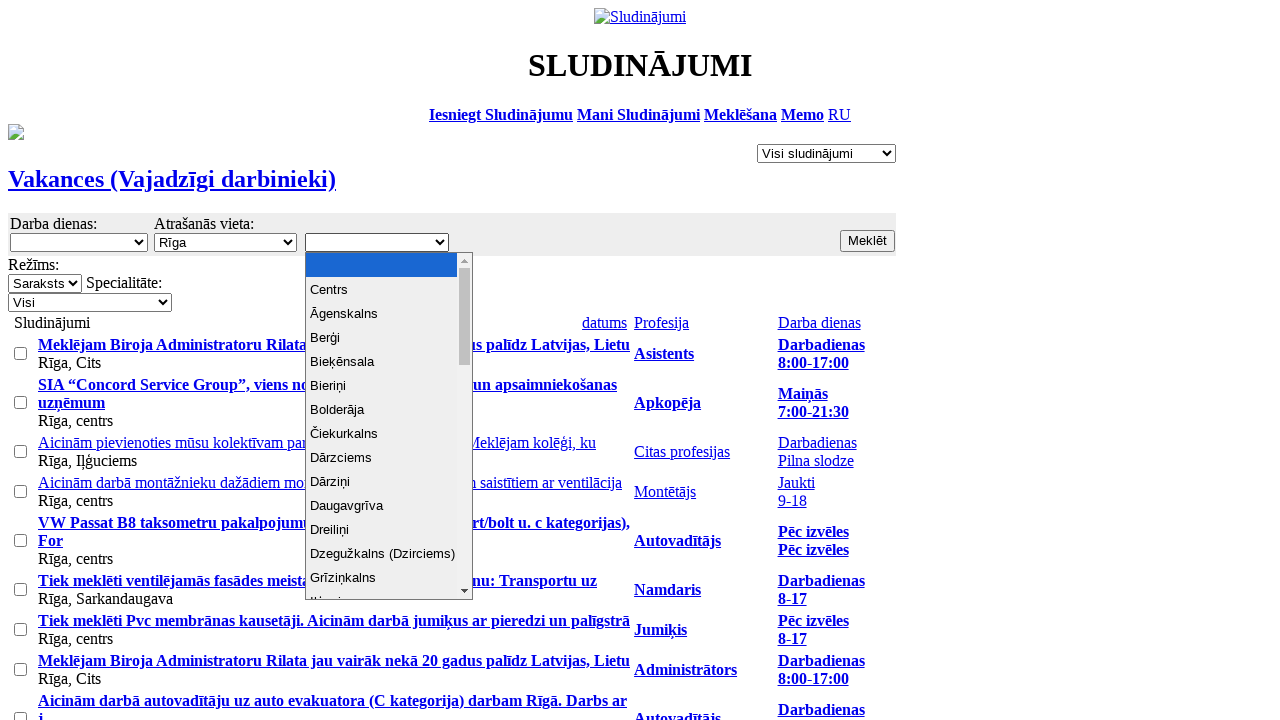

Typed 'Grī' in the second dropdown
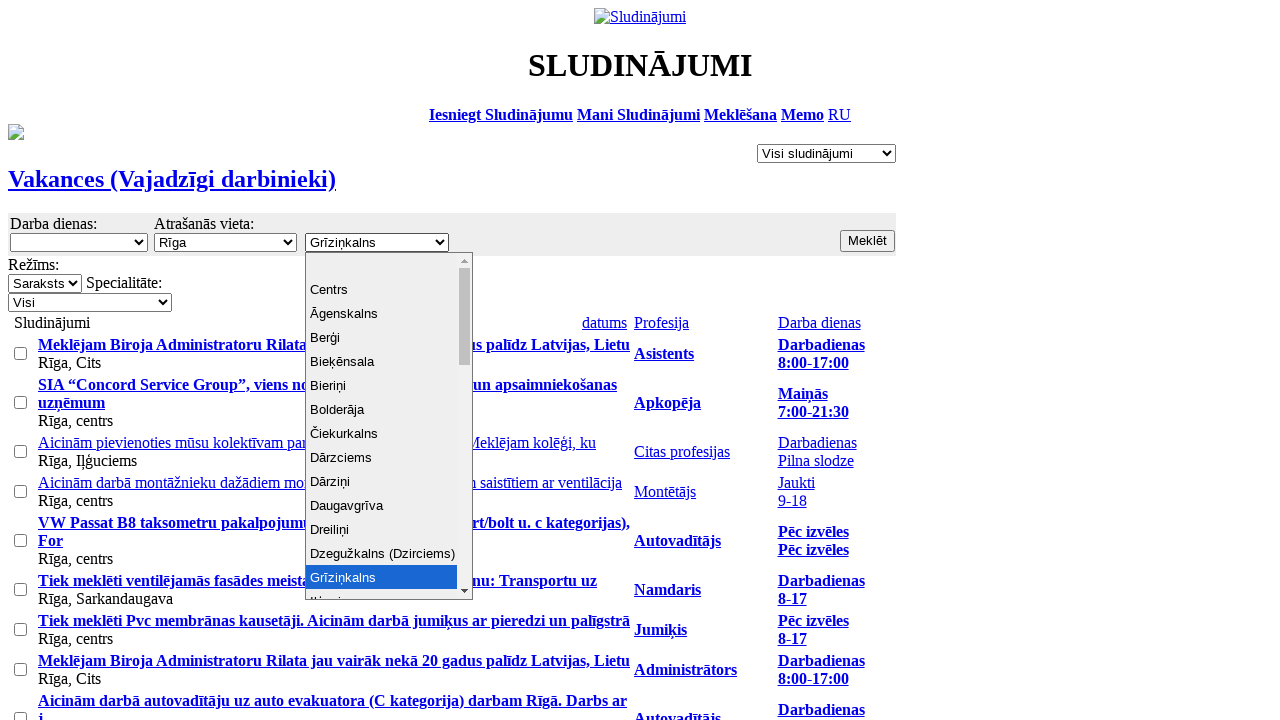

Pressed Enter to confirm selection of Grīziņkalns
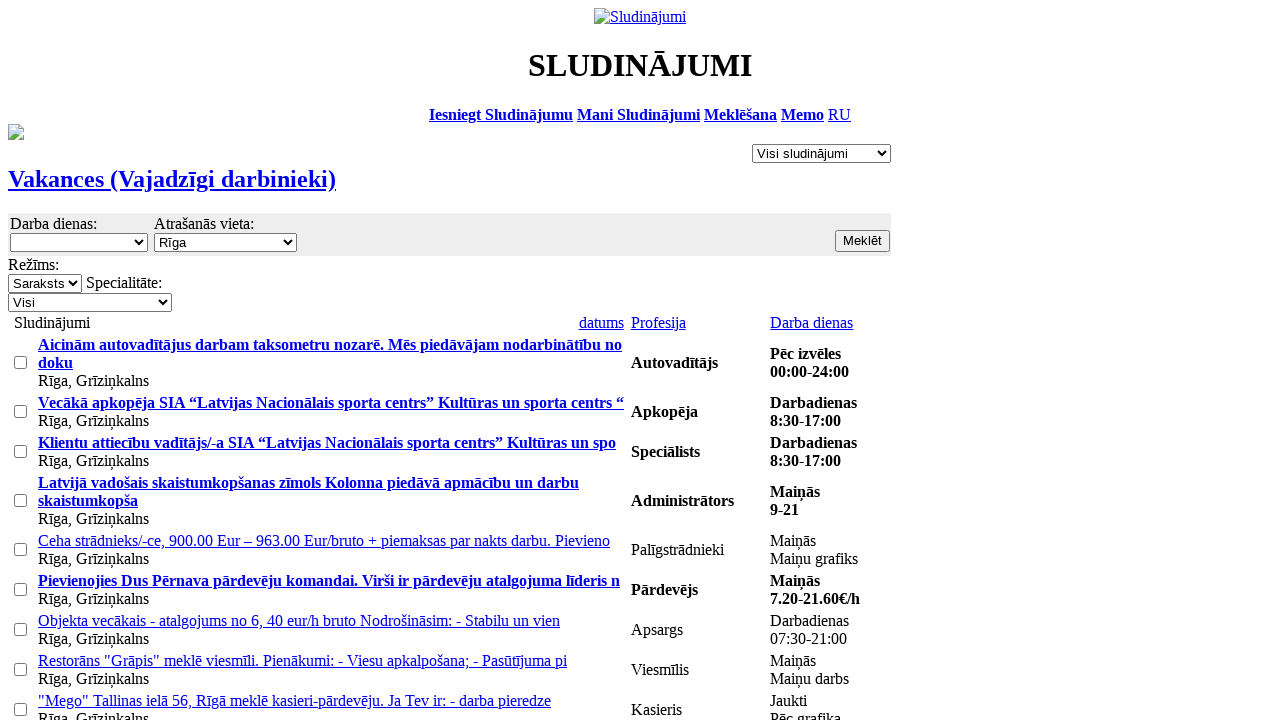

Waited 2000ms after selecting Grīziņkalns
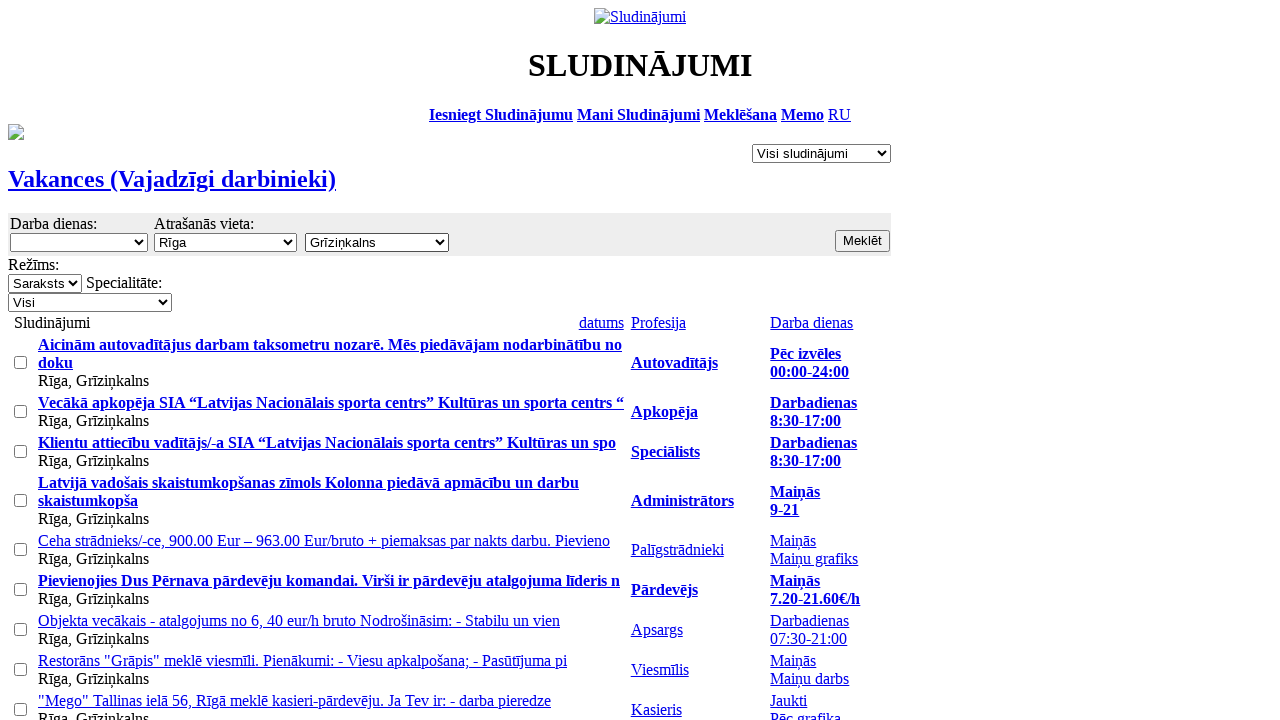

Job listings loaded on the page
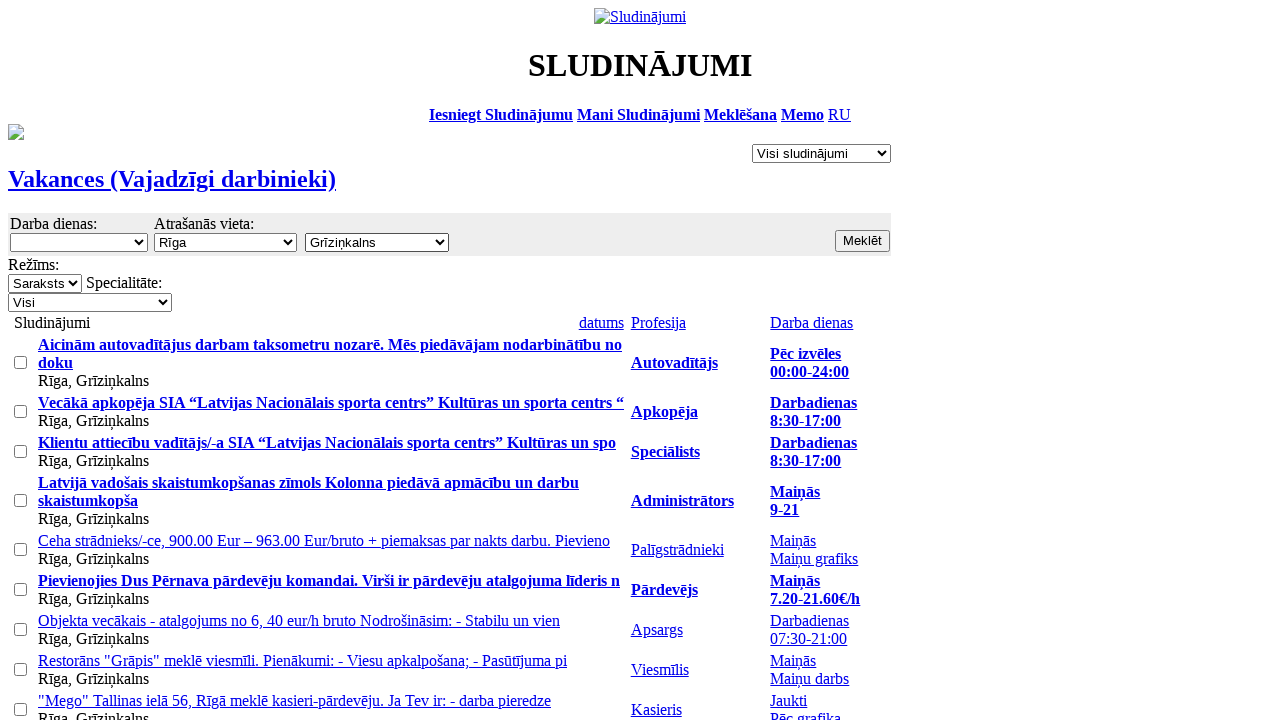

Clicked on the first job listing at (450, 363) on xpath=/html/body/div[4]/div/table/tbody/tr/td/div[1]/table/tbody/tr/td/form/tabl
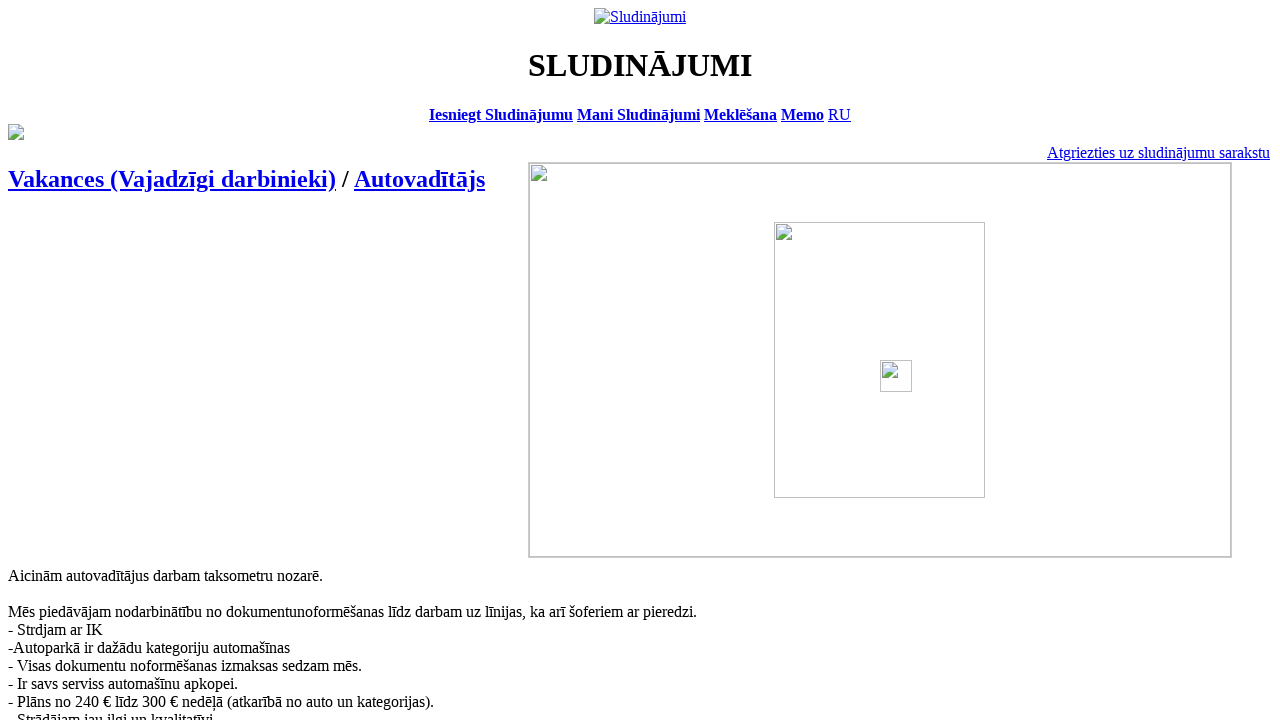

Listing details page loaded with networkidle state
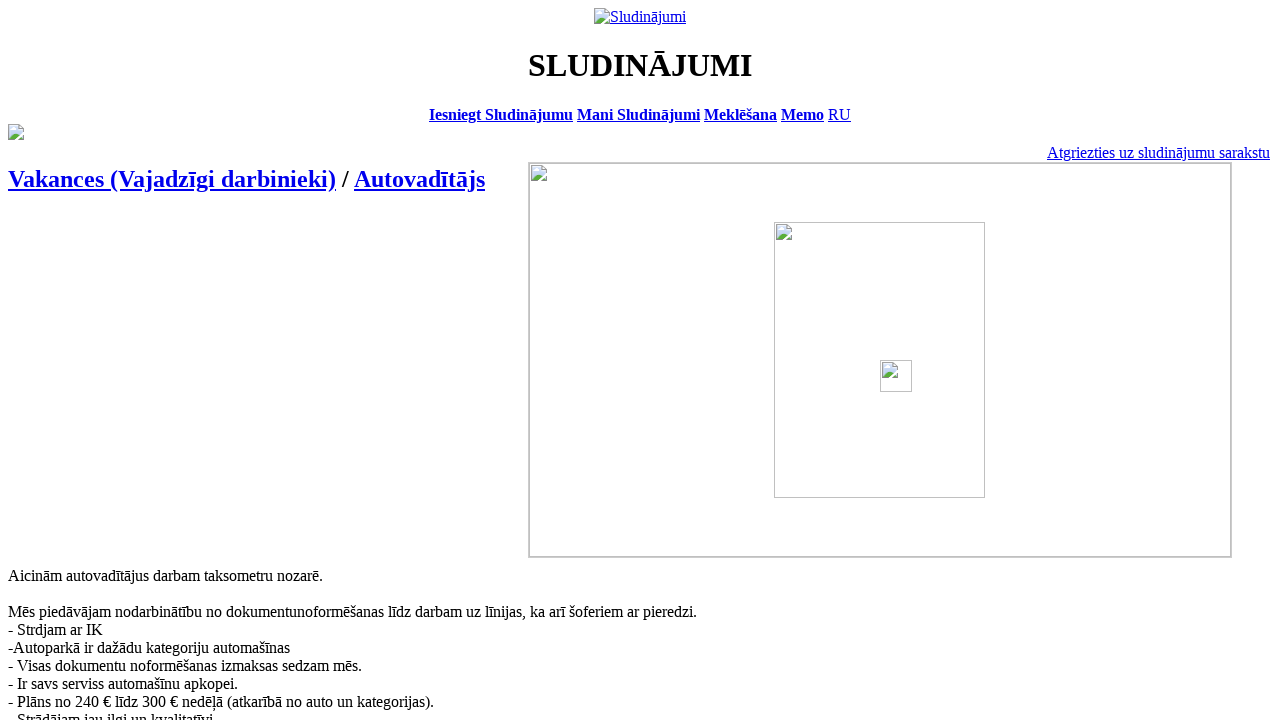

Navigated back to the job listings page
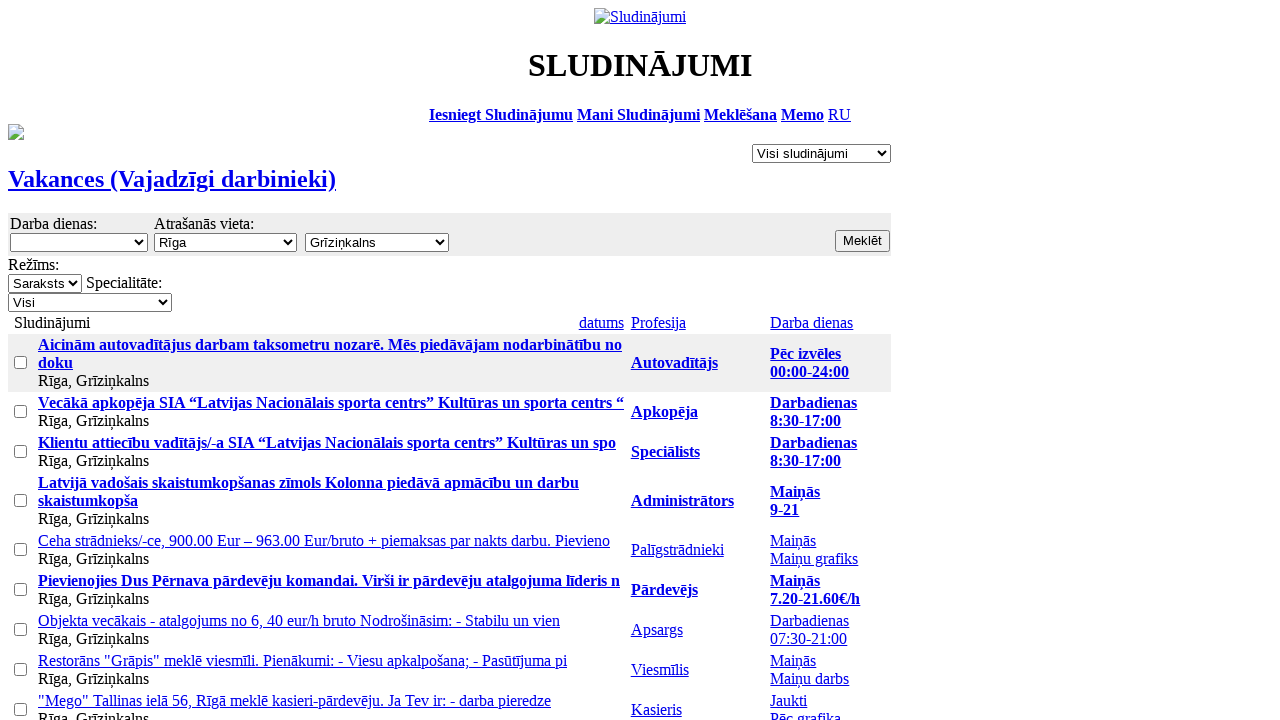

Returned listings page loaded with networkidle state
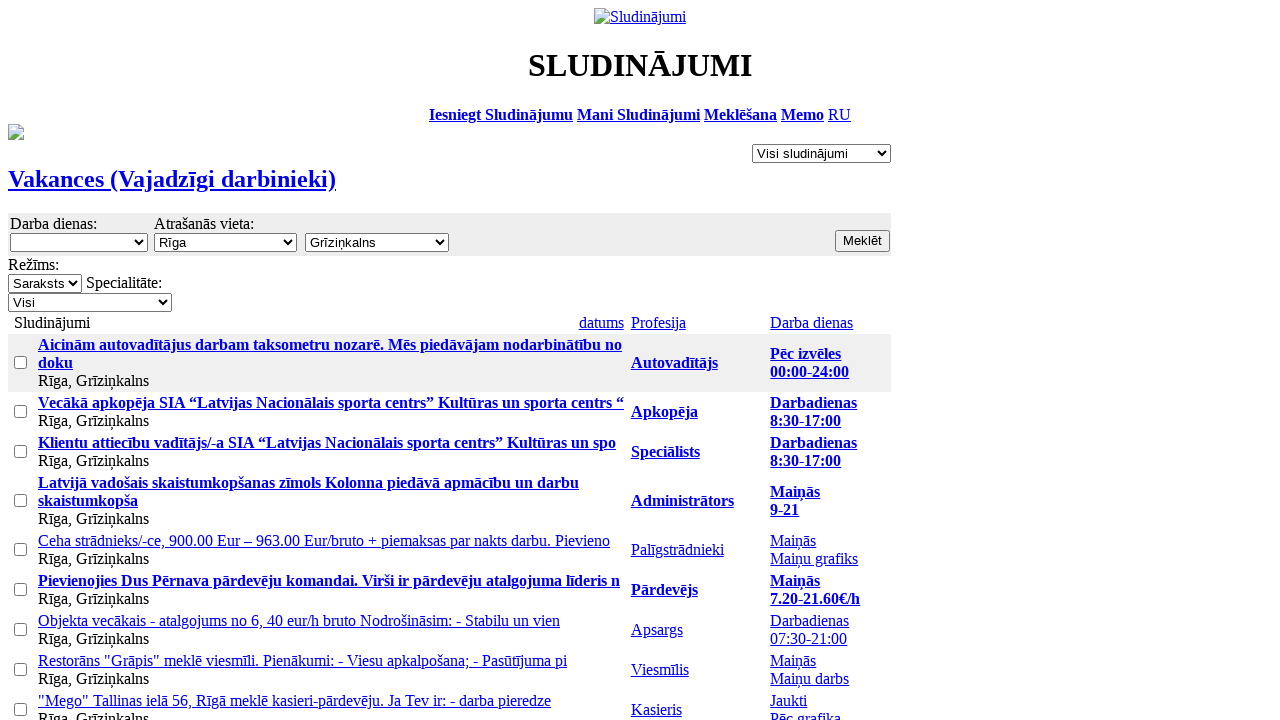

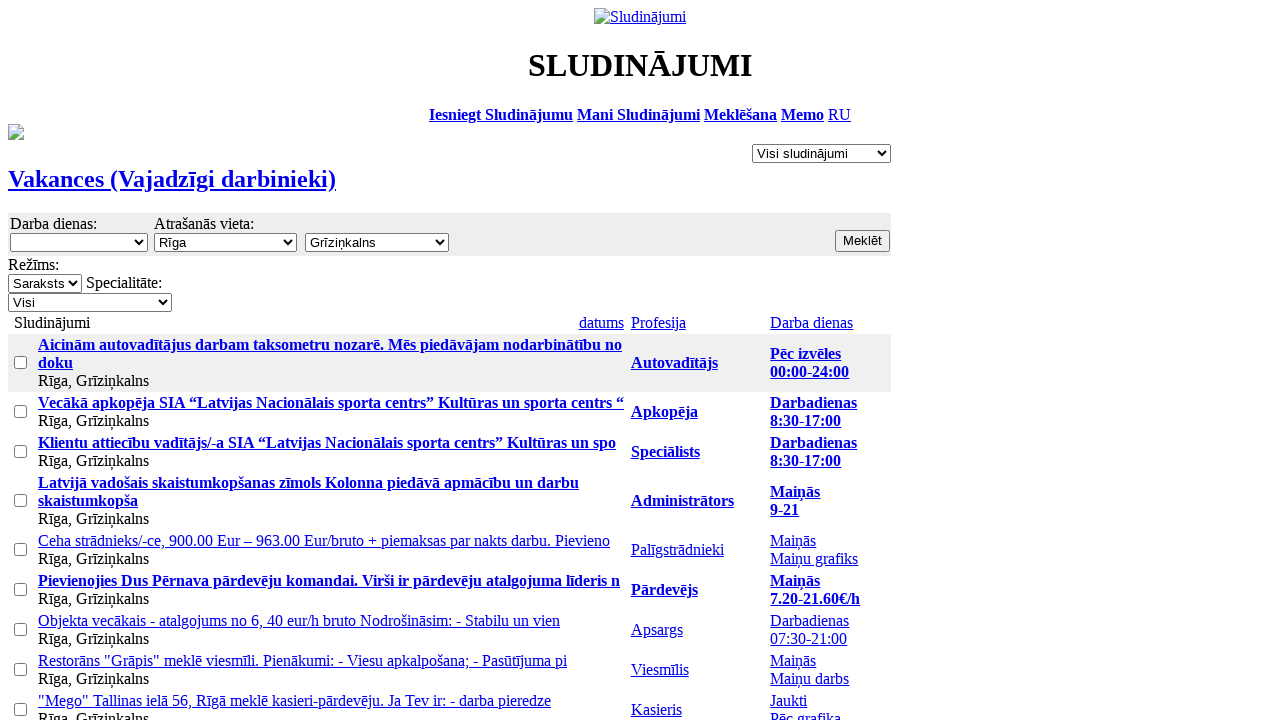